Navigates to example.com, selects an anchor element, and clicks on it to navigate to the linked page.

Starting URL: https://example.com

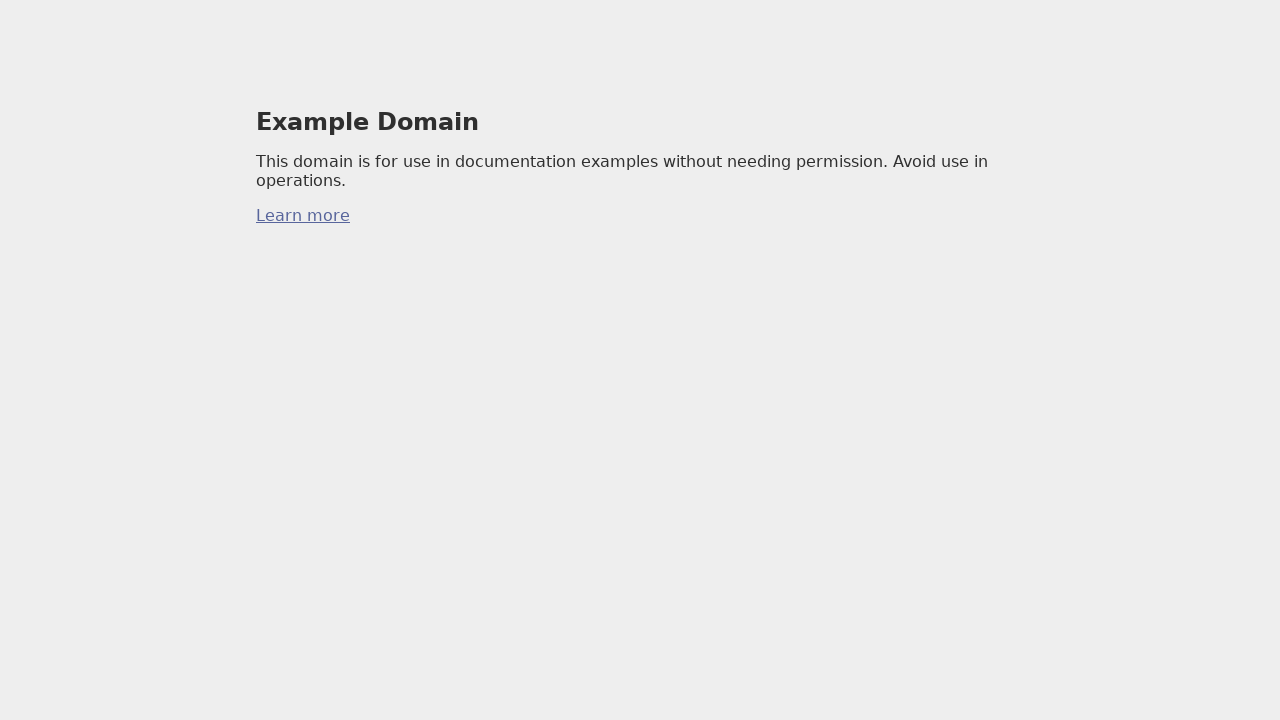

Selected the first anchor element on the page
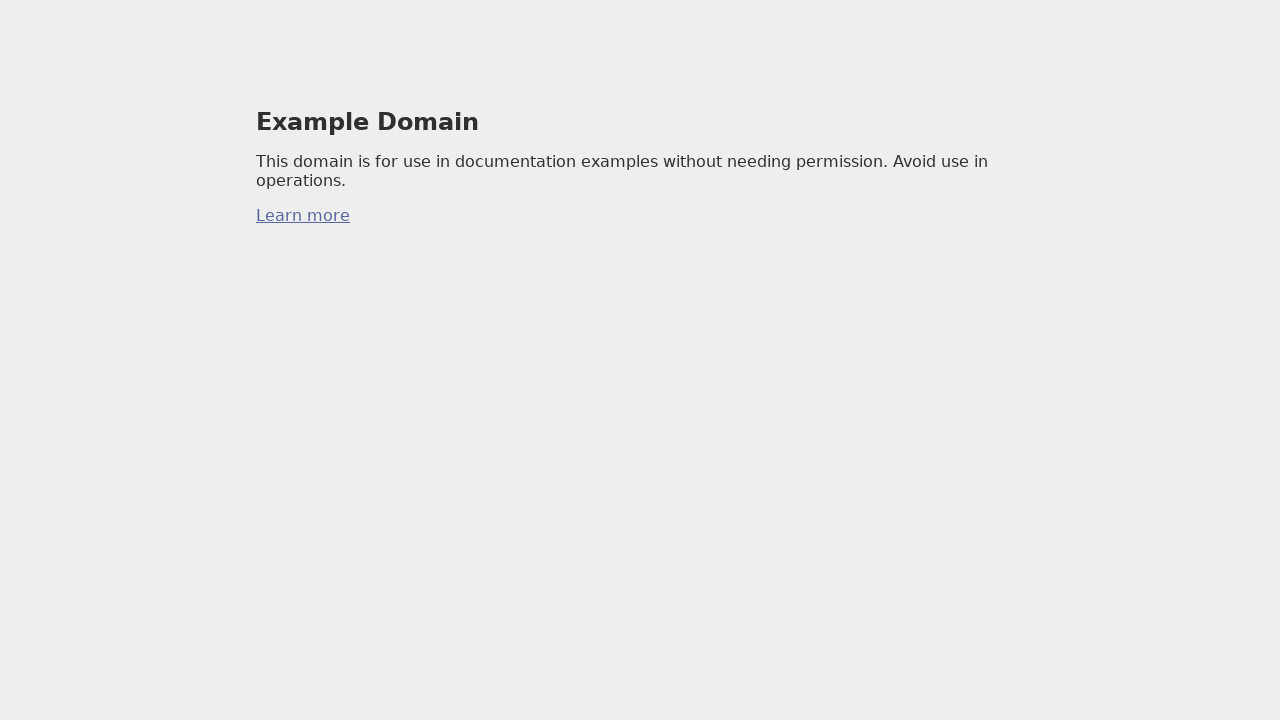

Clicked on the anchor element to navigate to the linked page
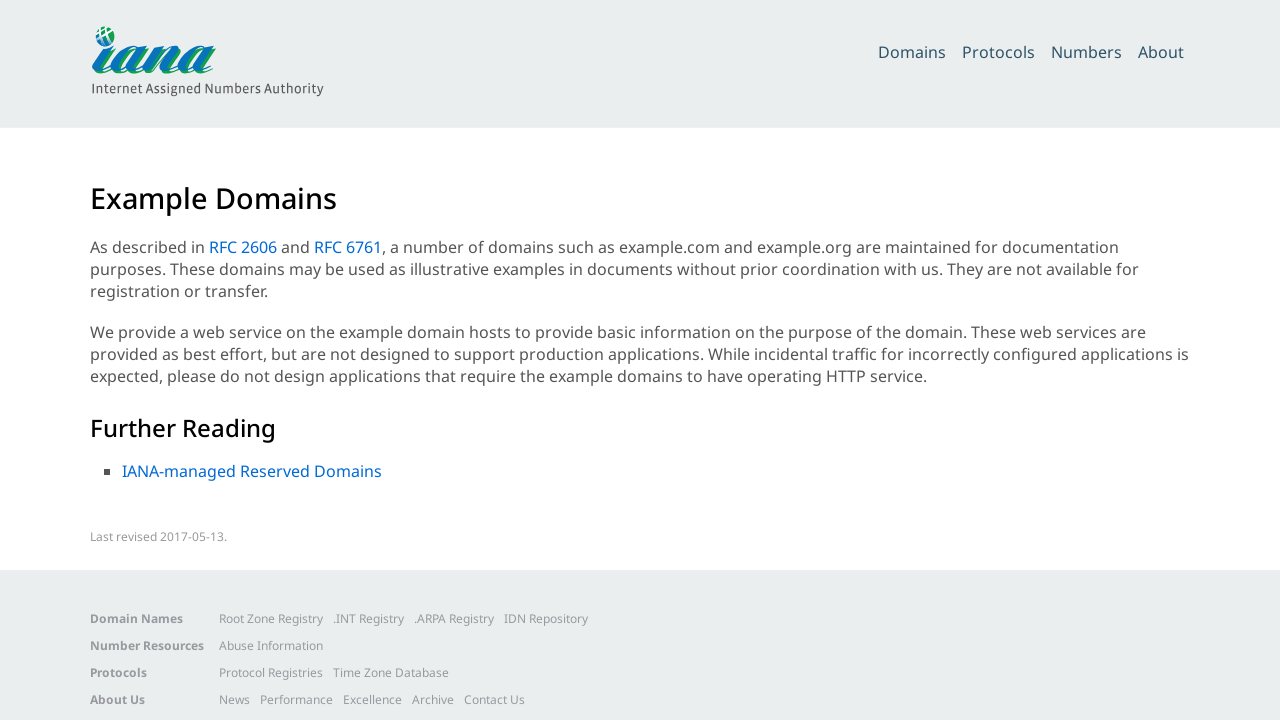

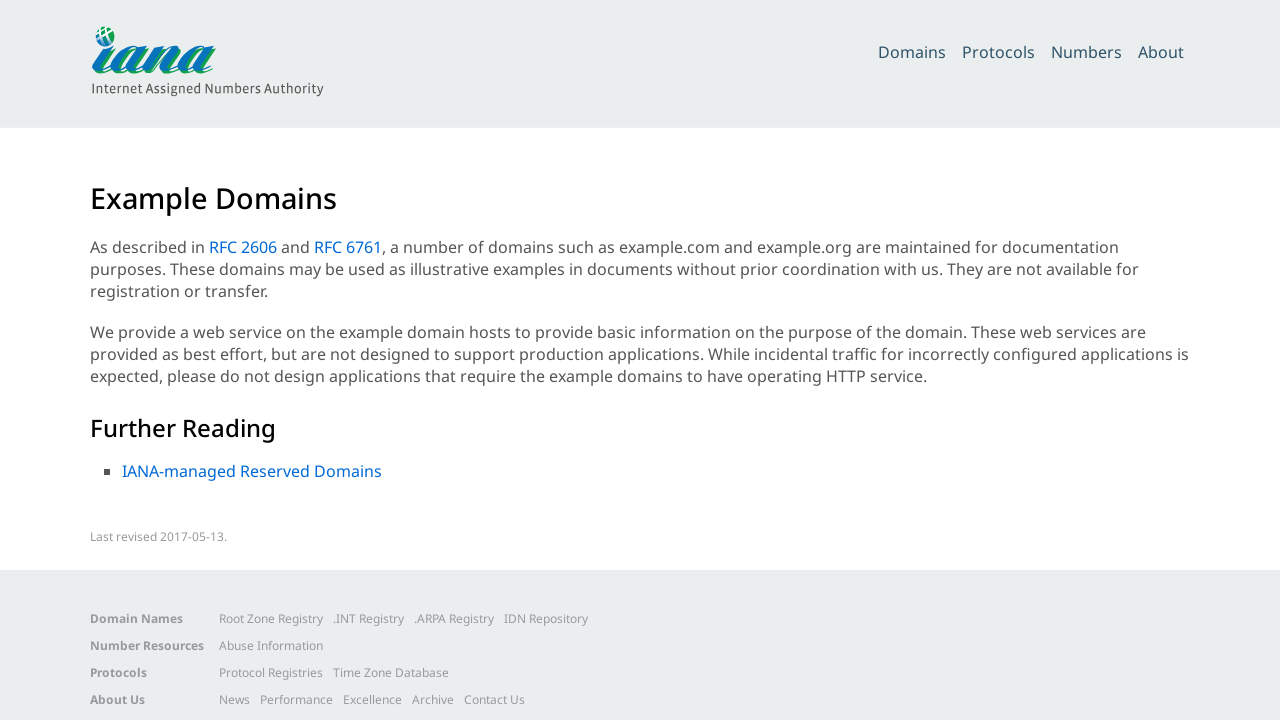